Tests drag and drop functionality by dragging an element from one box to another

Starting URL: https://www.qa-practice.com/elements/dragndrop/boxes

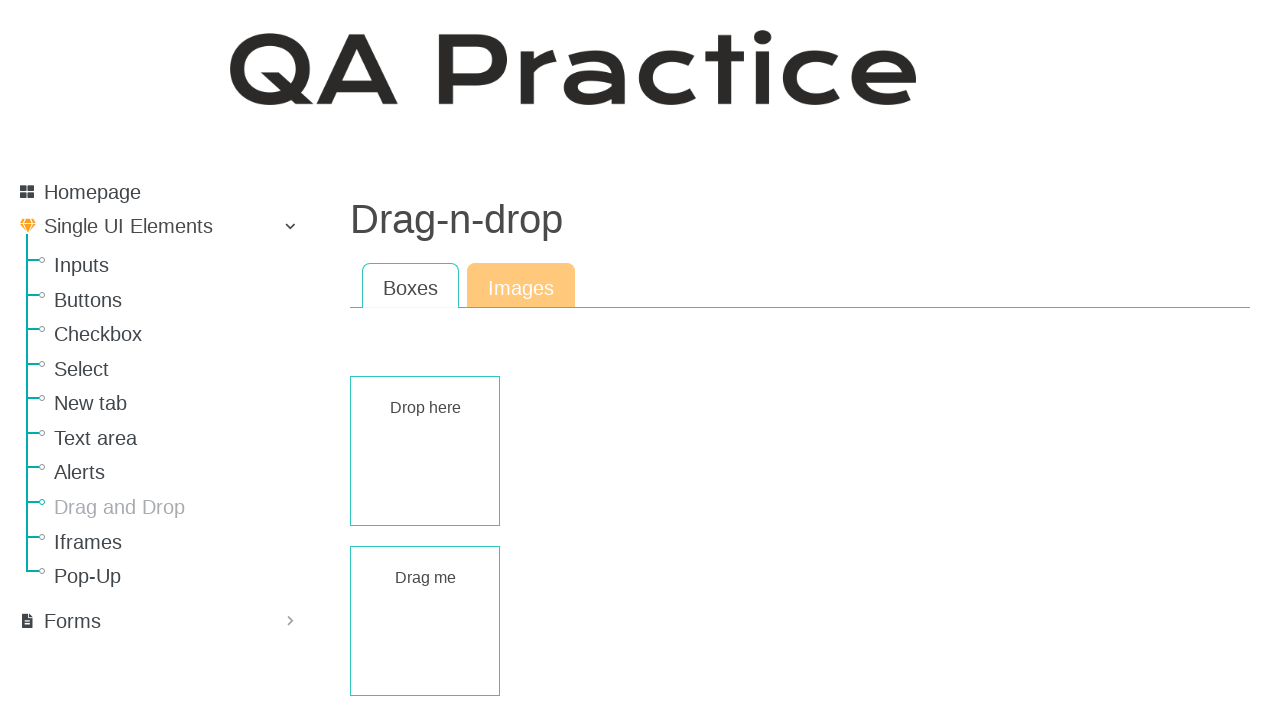

Dragged element from source box to target box at (425, 451)
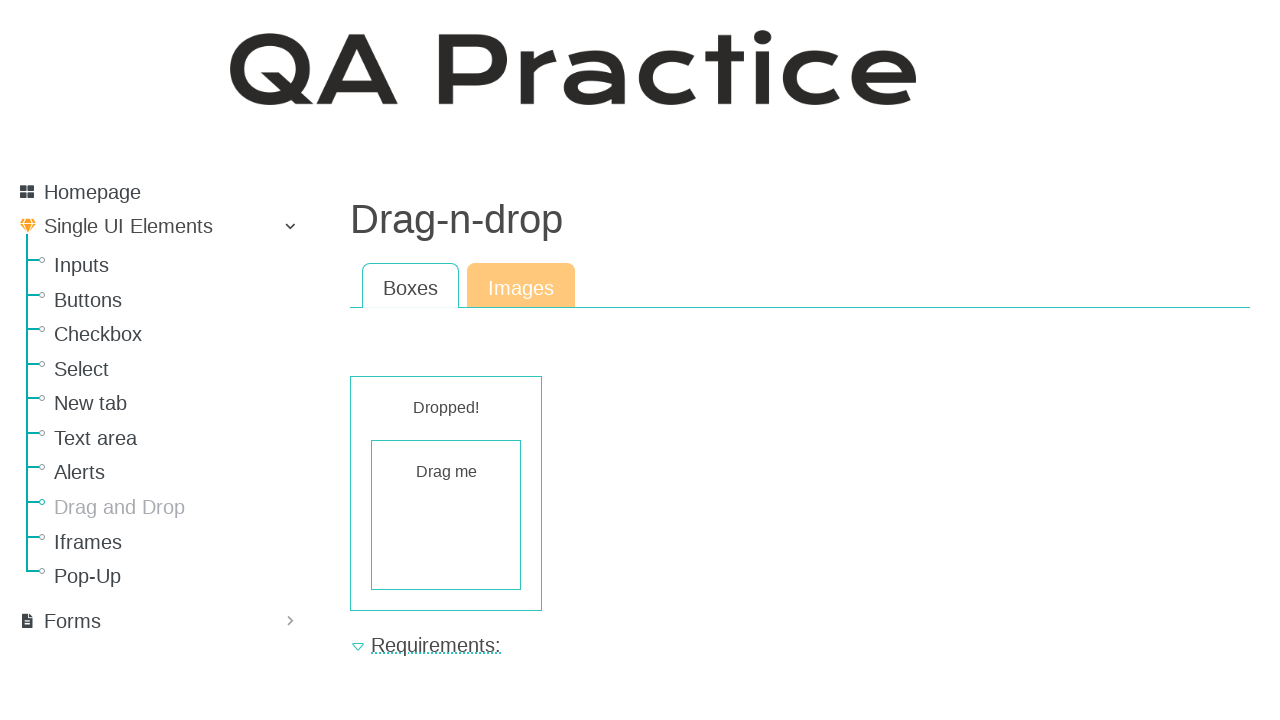

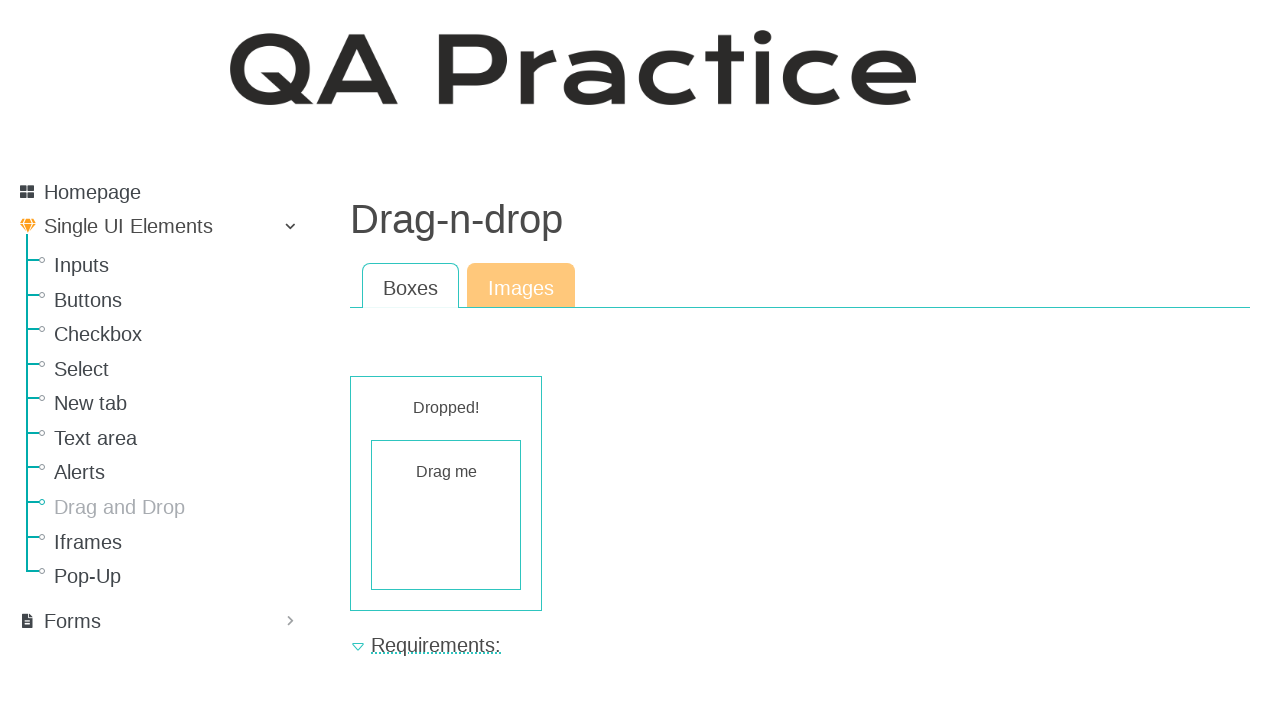